Tests AJAX functionality by clicking a button that triggers dynamic content loading and verifying the loaded content appears

Starting URL: https://v1.training-support.net/selenium/ajax

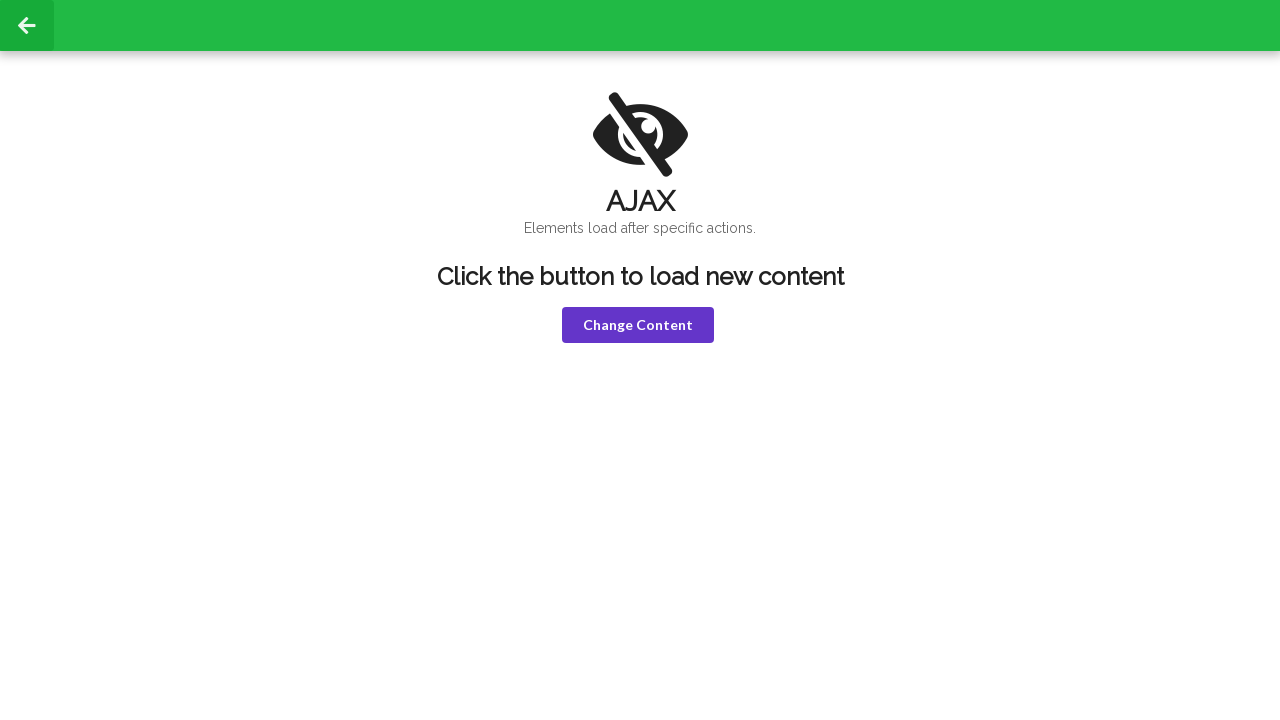

Clicked 'Change Content' button to trigger AJAX content loading at (638, 325) on button:text('Change Content')
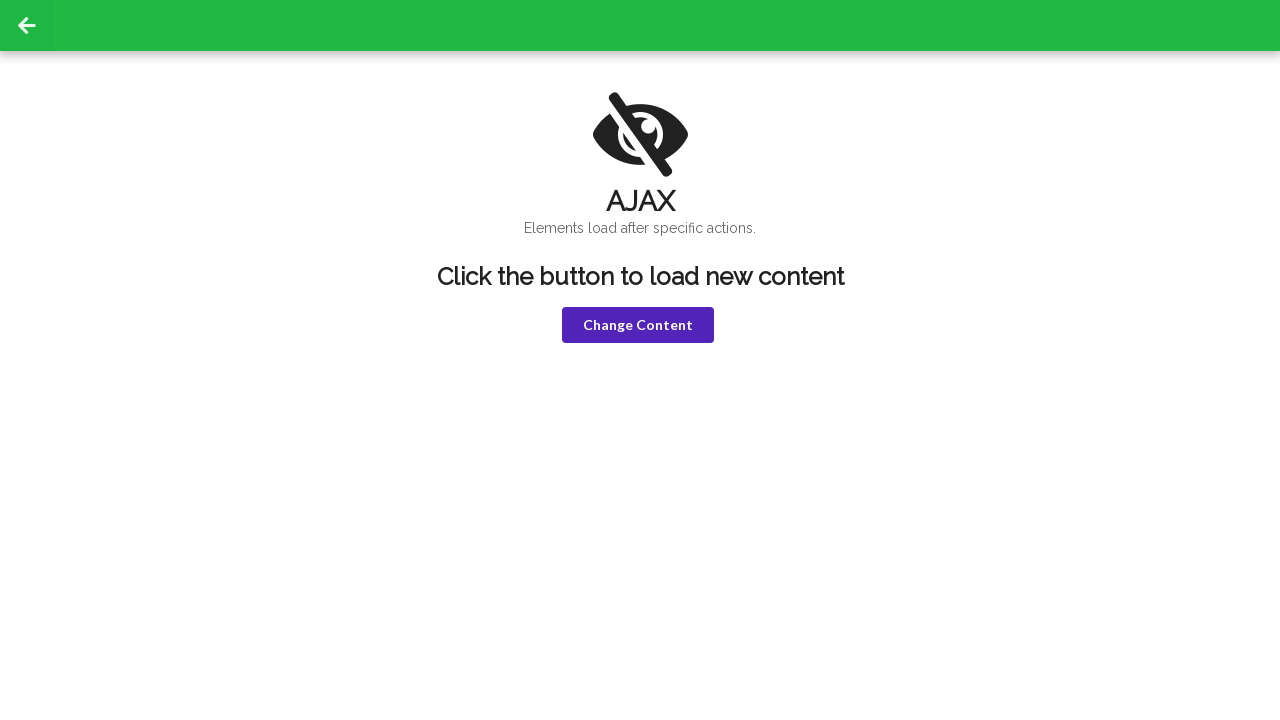

H1 element became visible after AJAX load
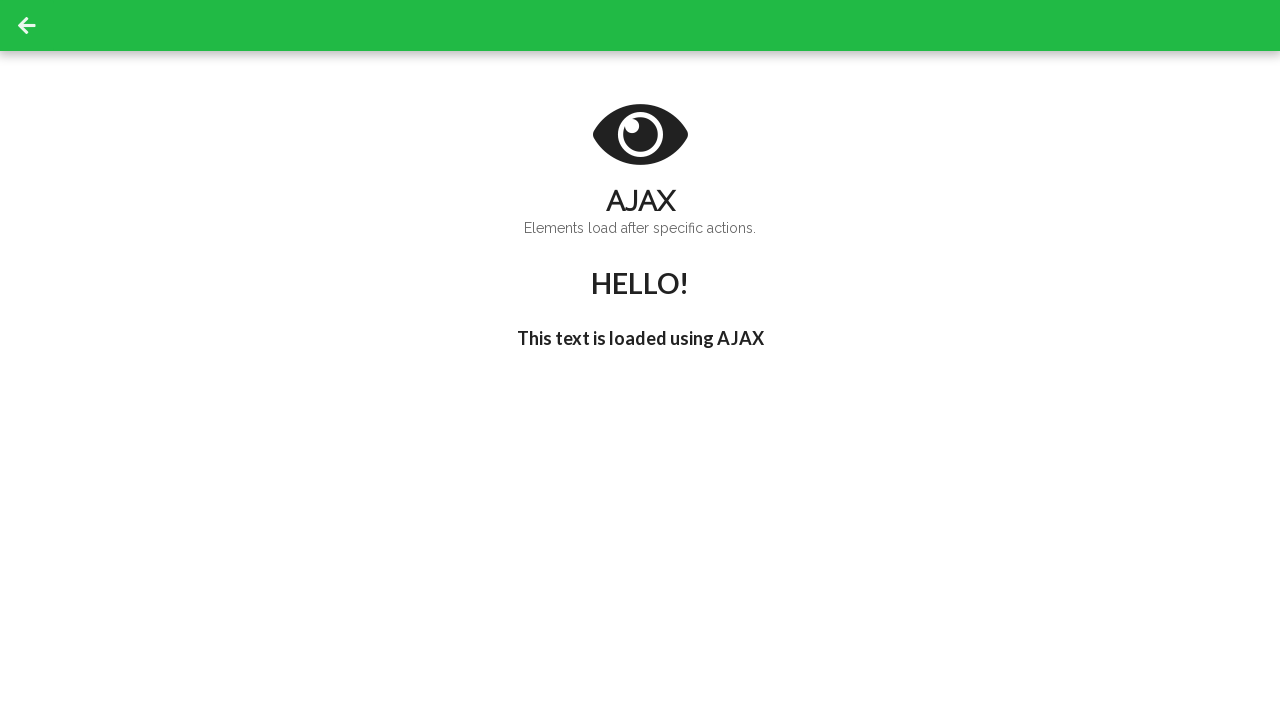

H3 element became visible after AJAX load
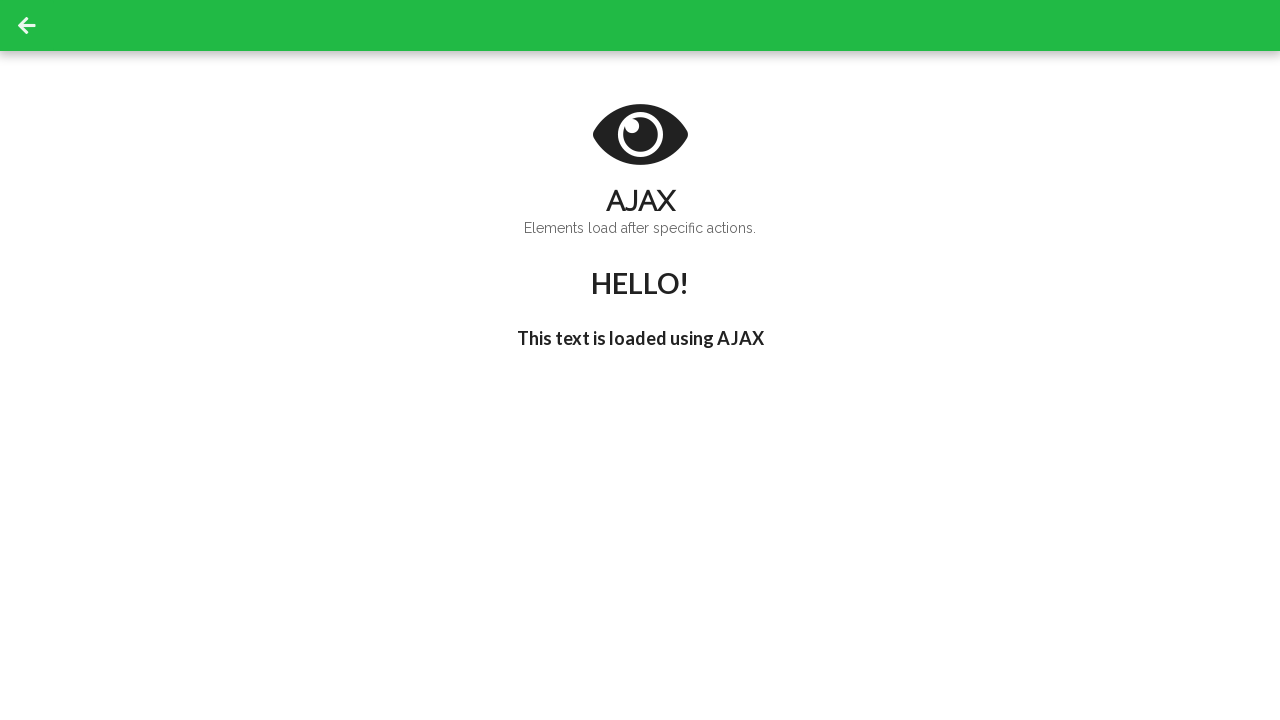

Retrieved H1 text content: HELLO!
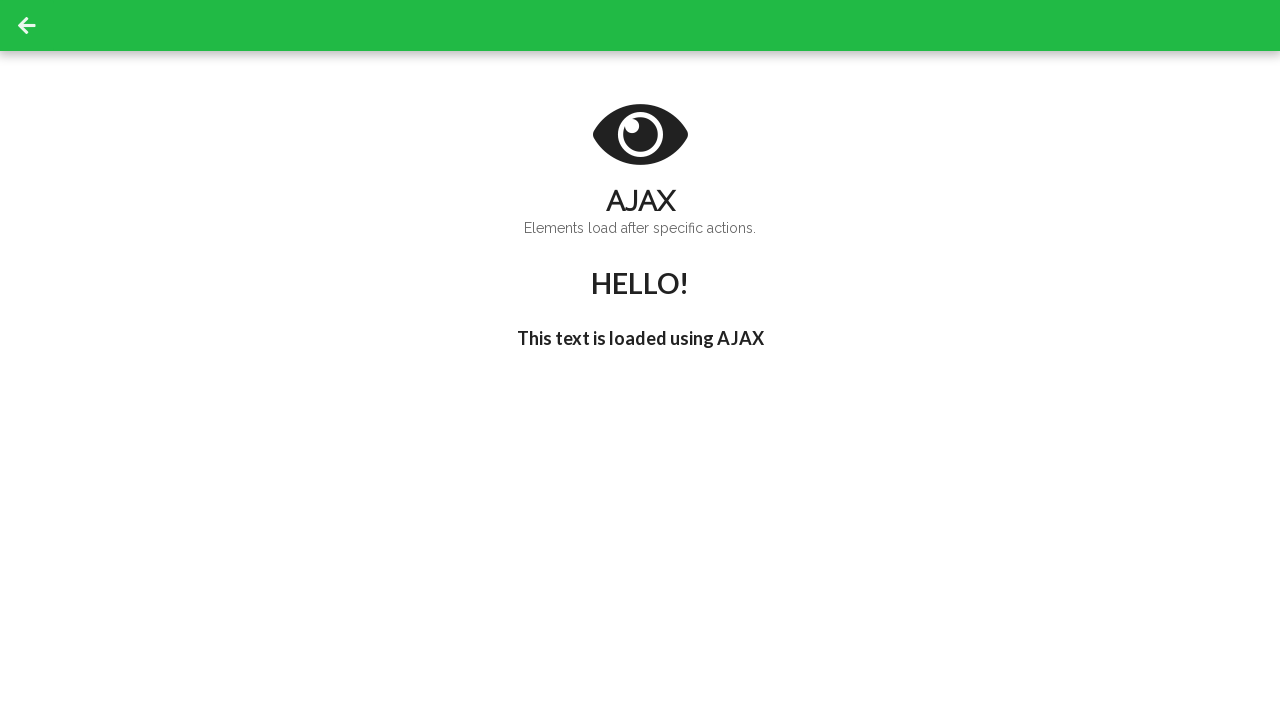

Retrieved H3 text content: This text is loaded using AJAX
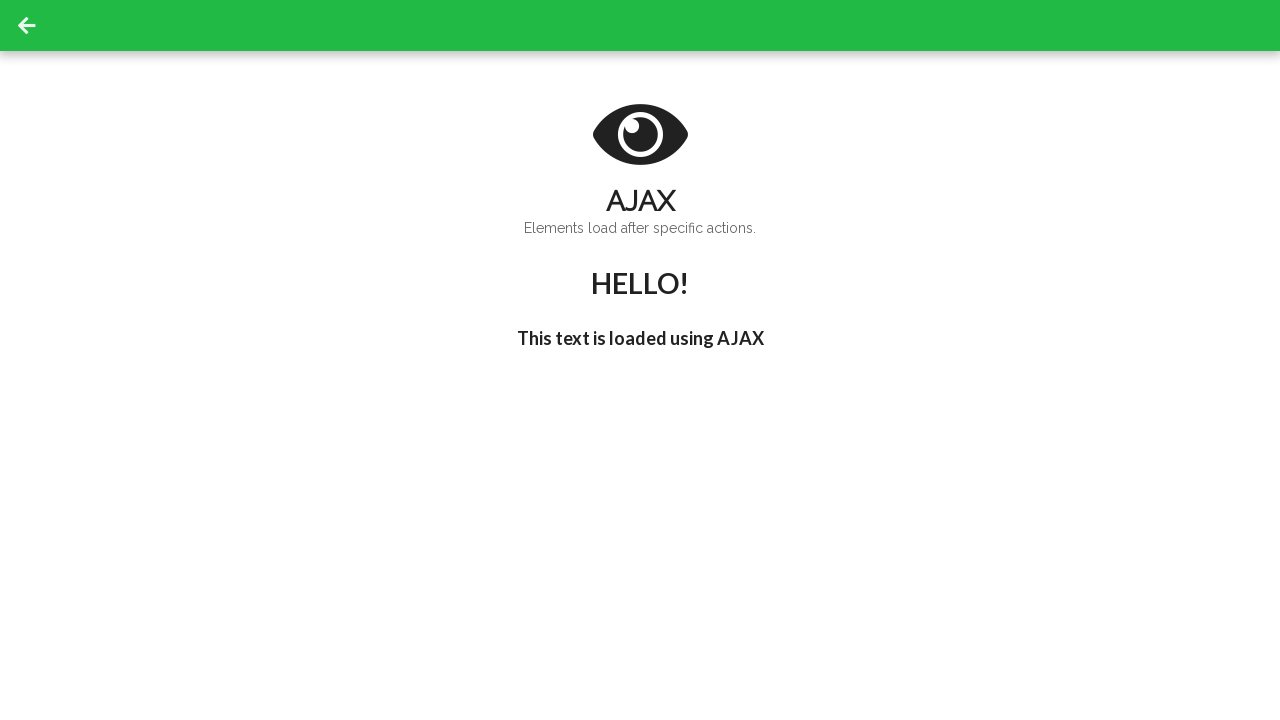

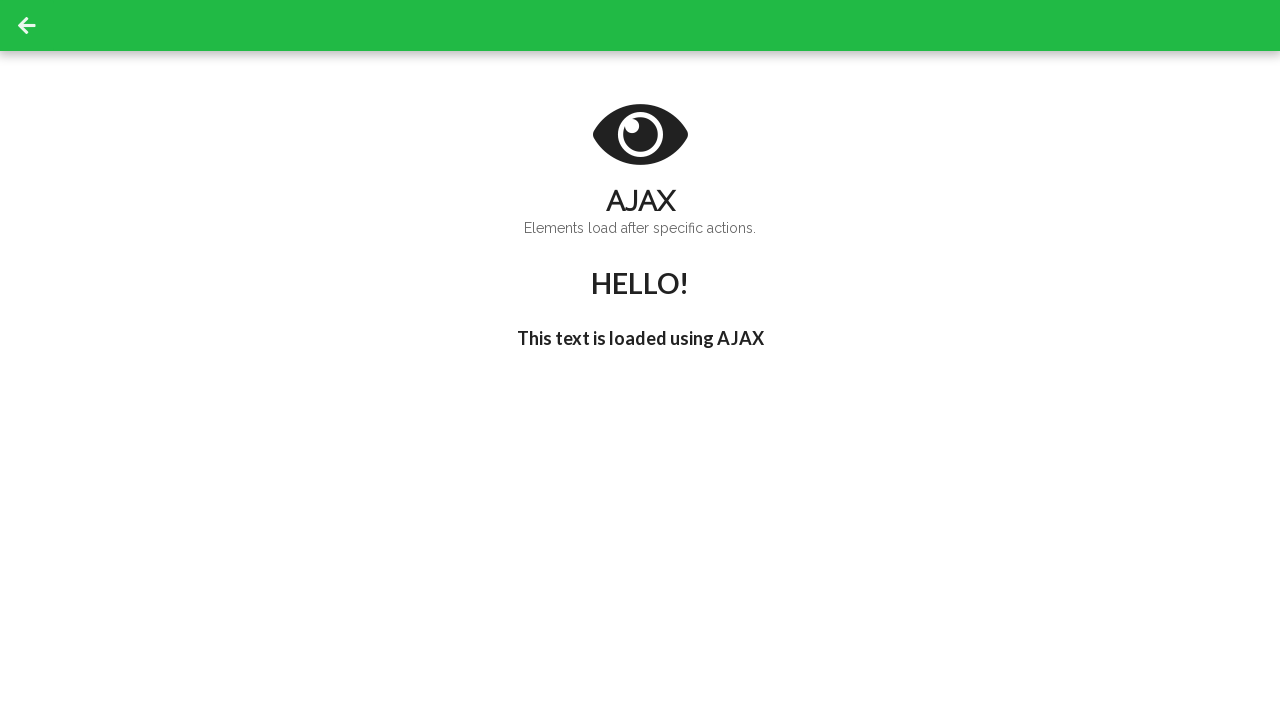